Tests filling the current address text area with a random address

Starting URL: https://demoqa.com/automation-practice-form

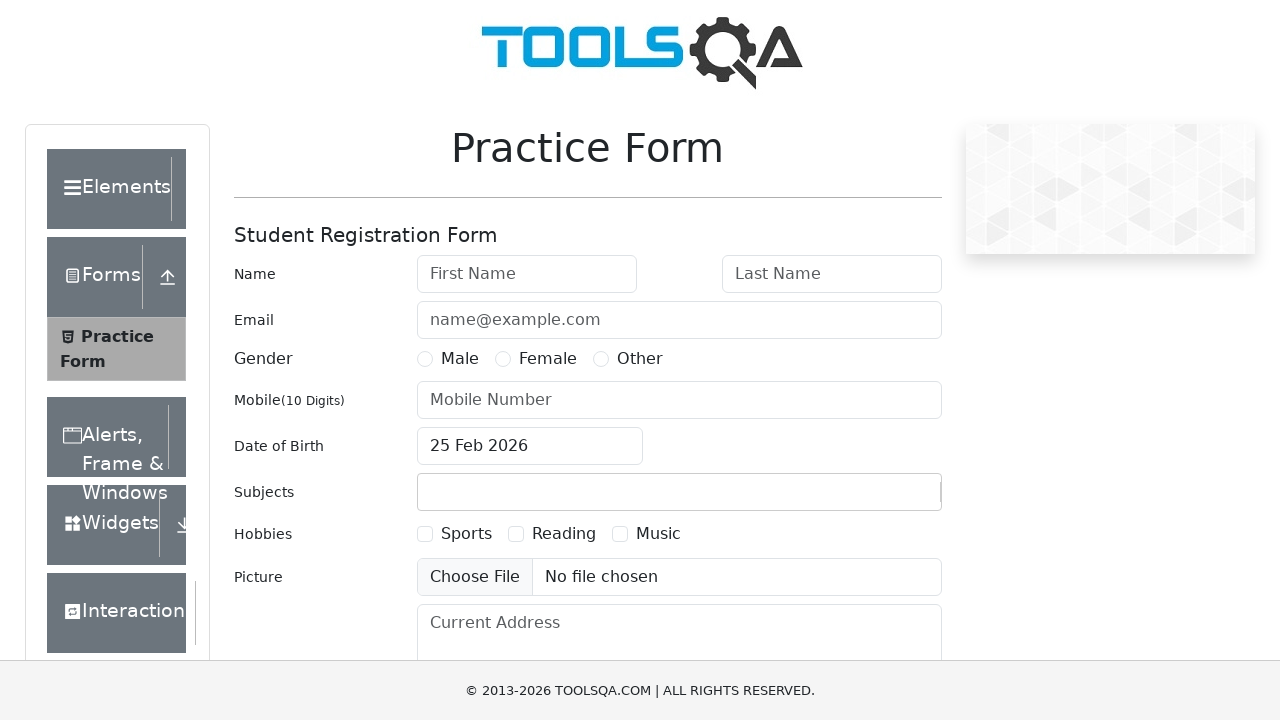

Filled current address text area with '123 Main Street, Apt 4B, New York, NY 10001' on //textarea[@placeholder='Current Address']
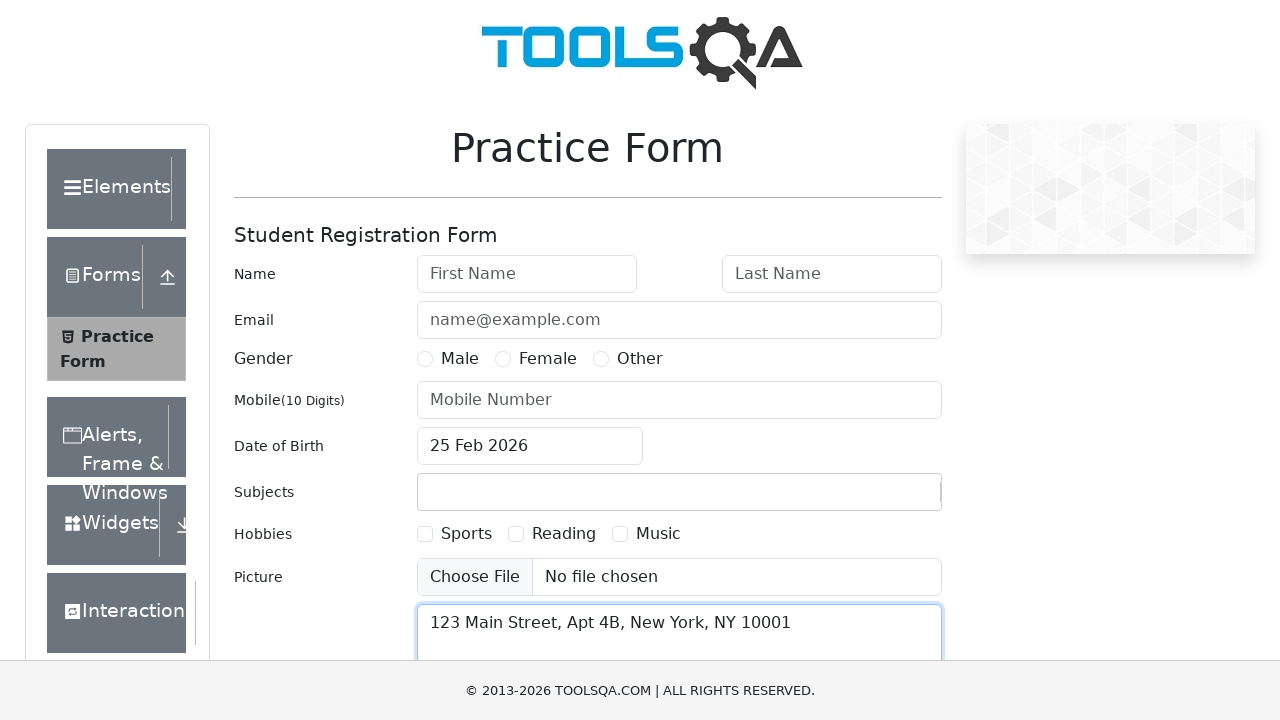

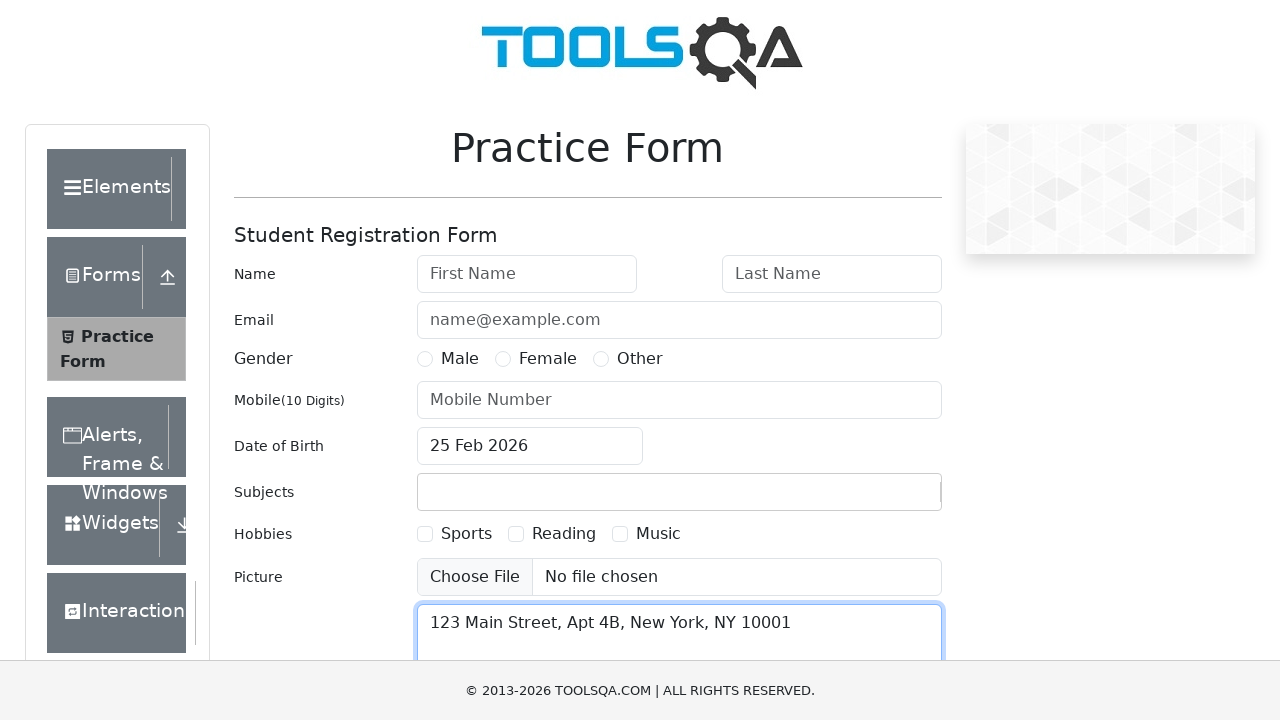